Basic browser automation script that navigates to the Selenium official website and maximizes the browser window

Starting URL: https://www.selenium.dev

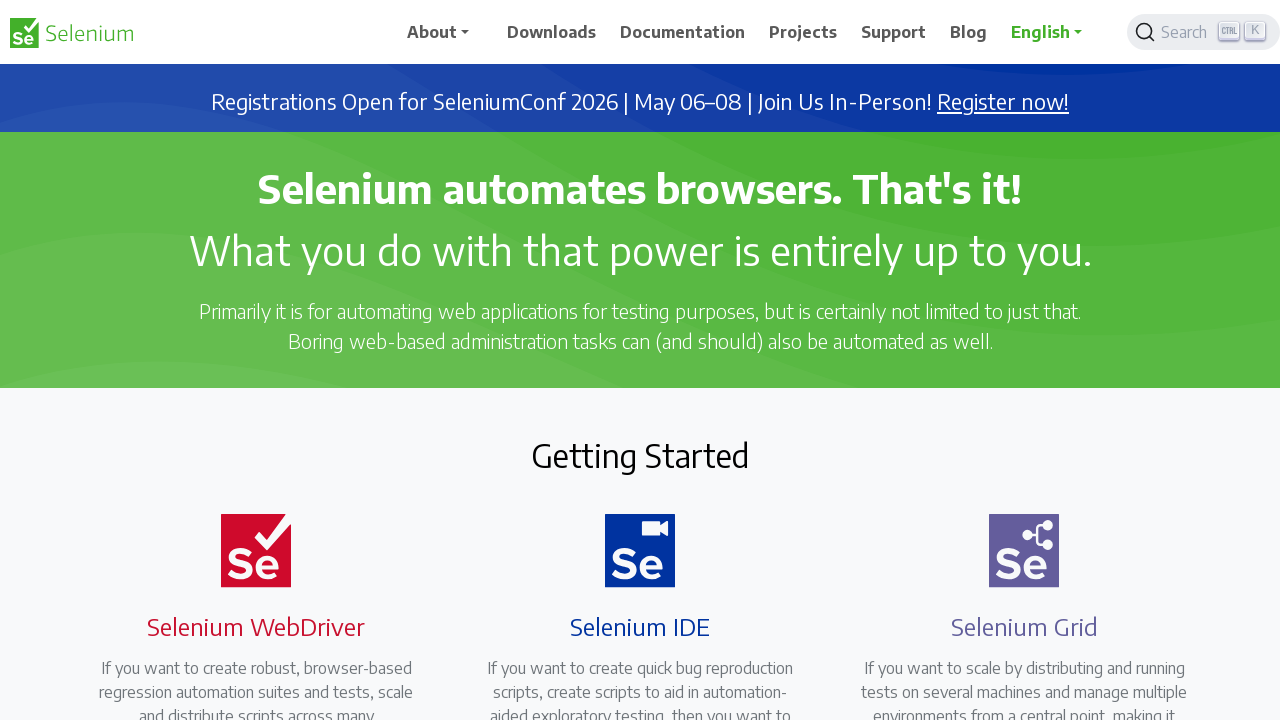

Set browser viewport to 1920x1080 to maximize window
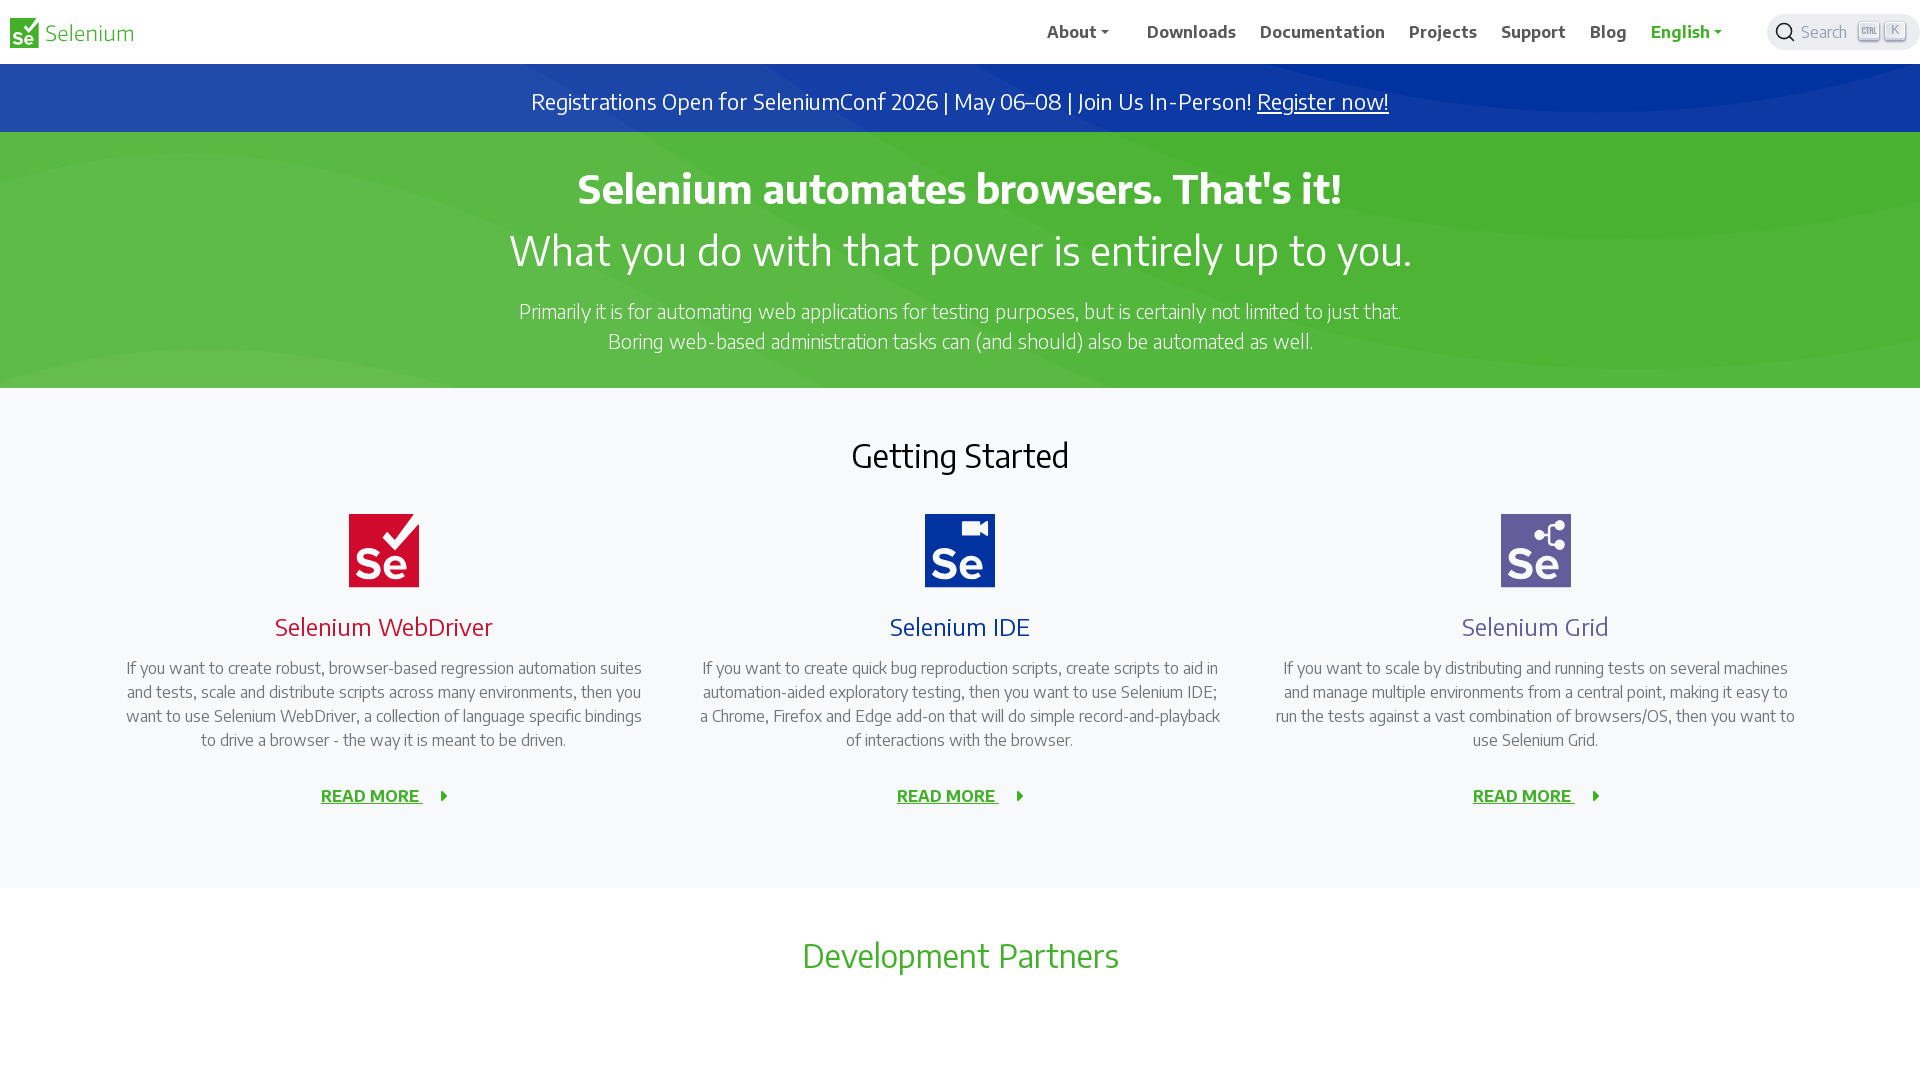

Page fully loaded (DOM content loaded)
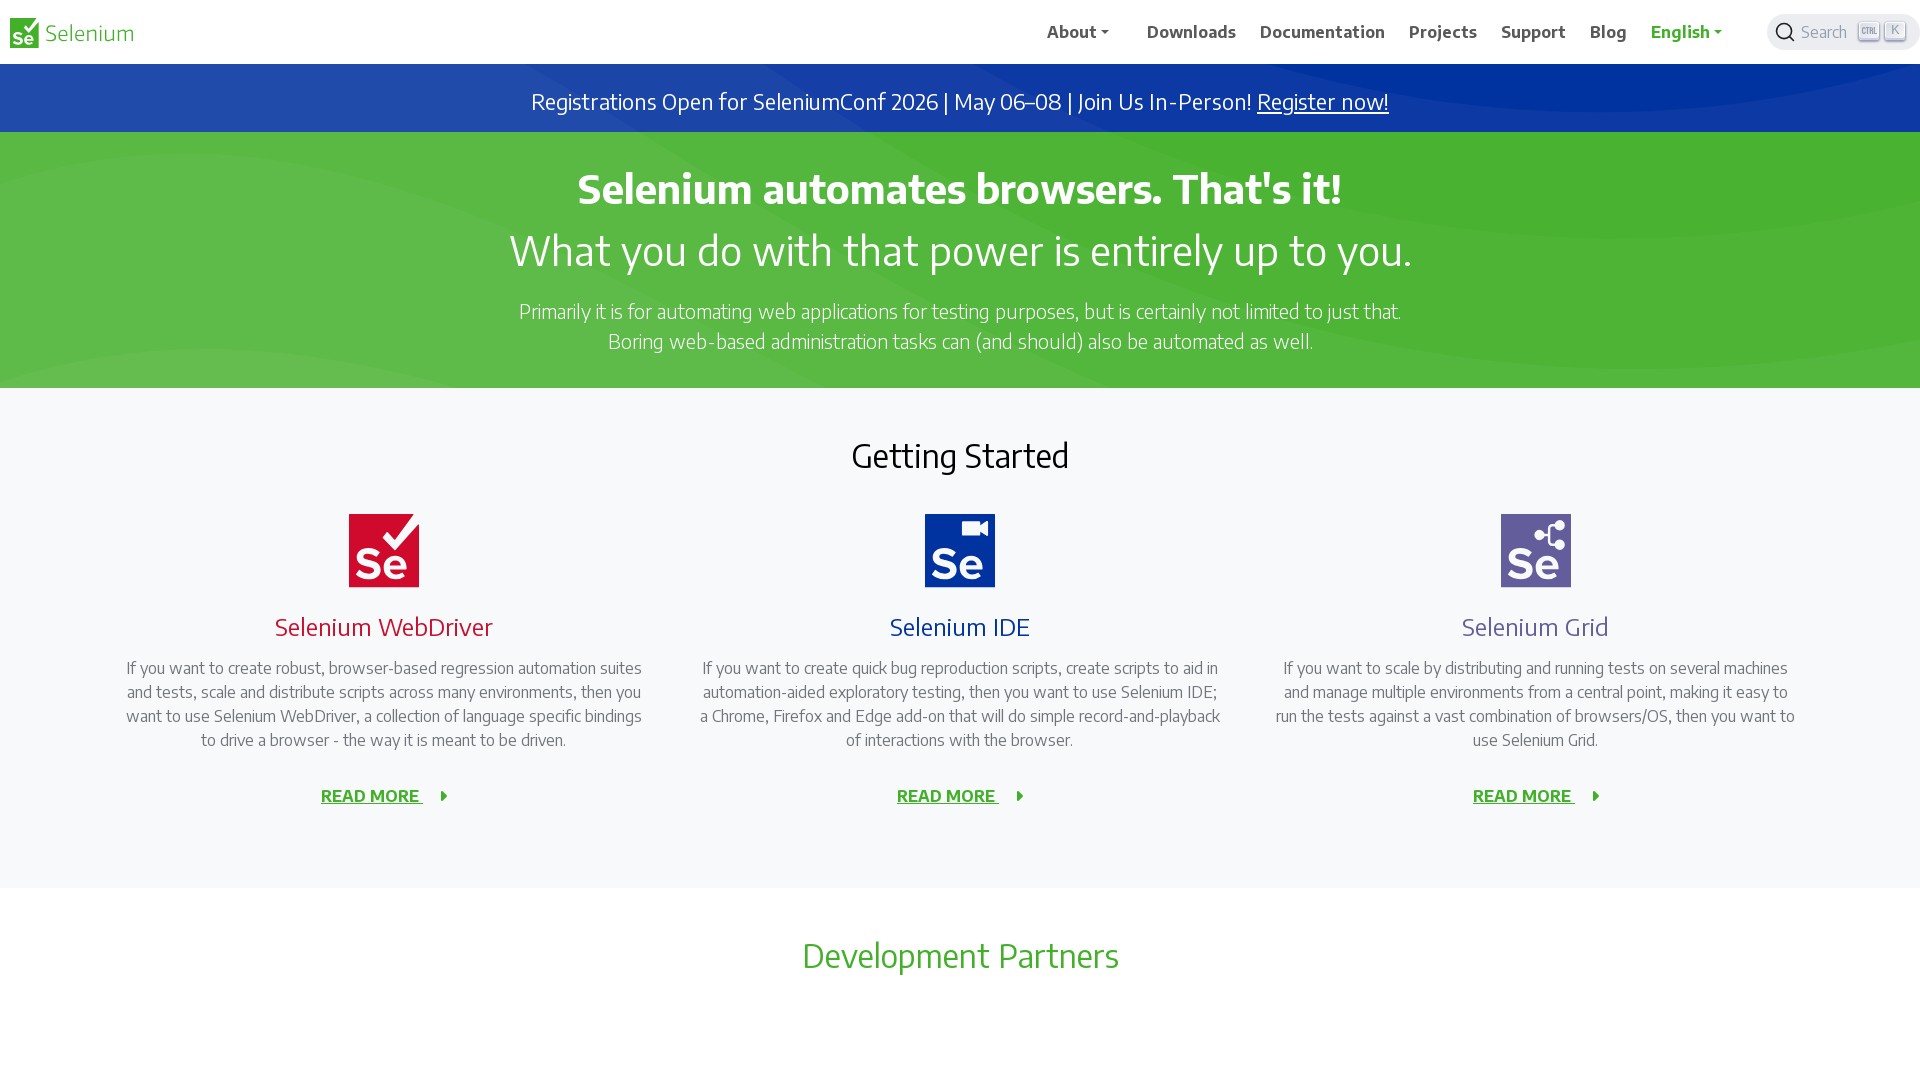

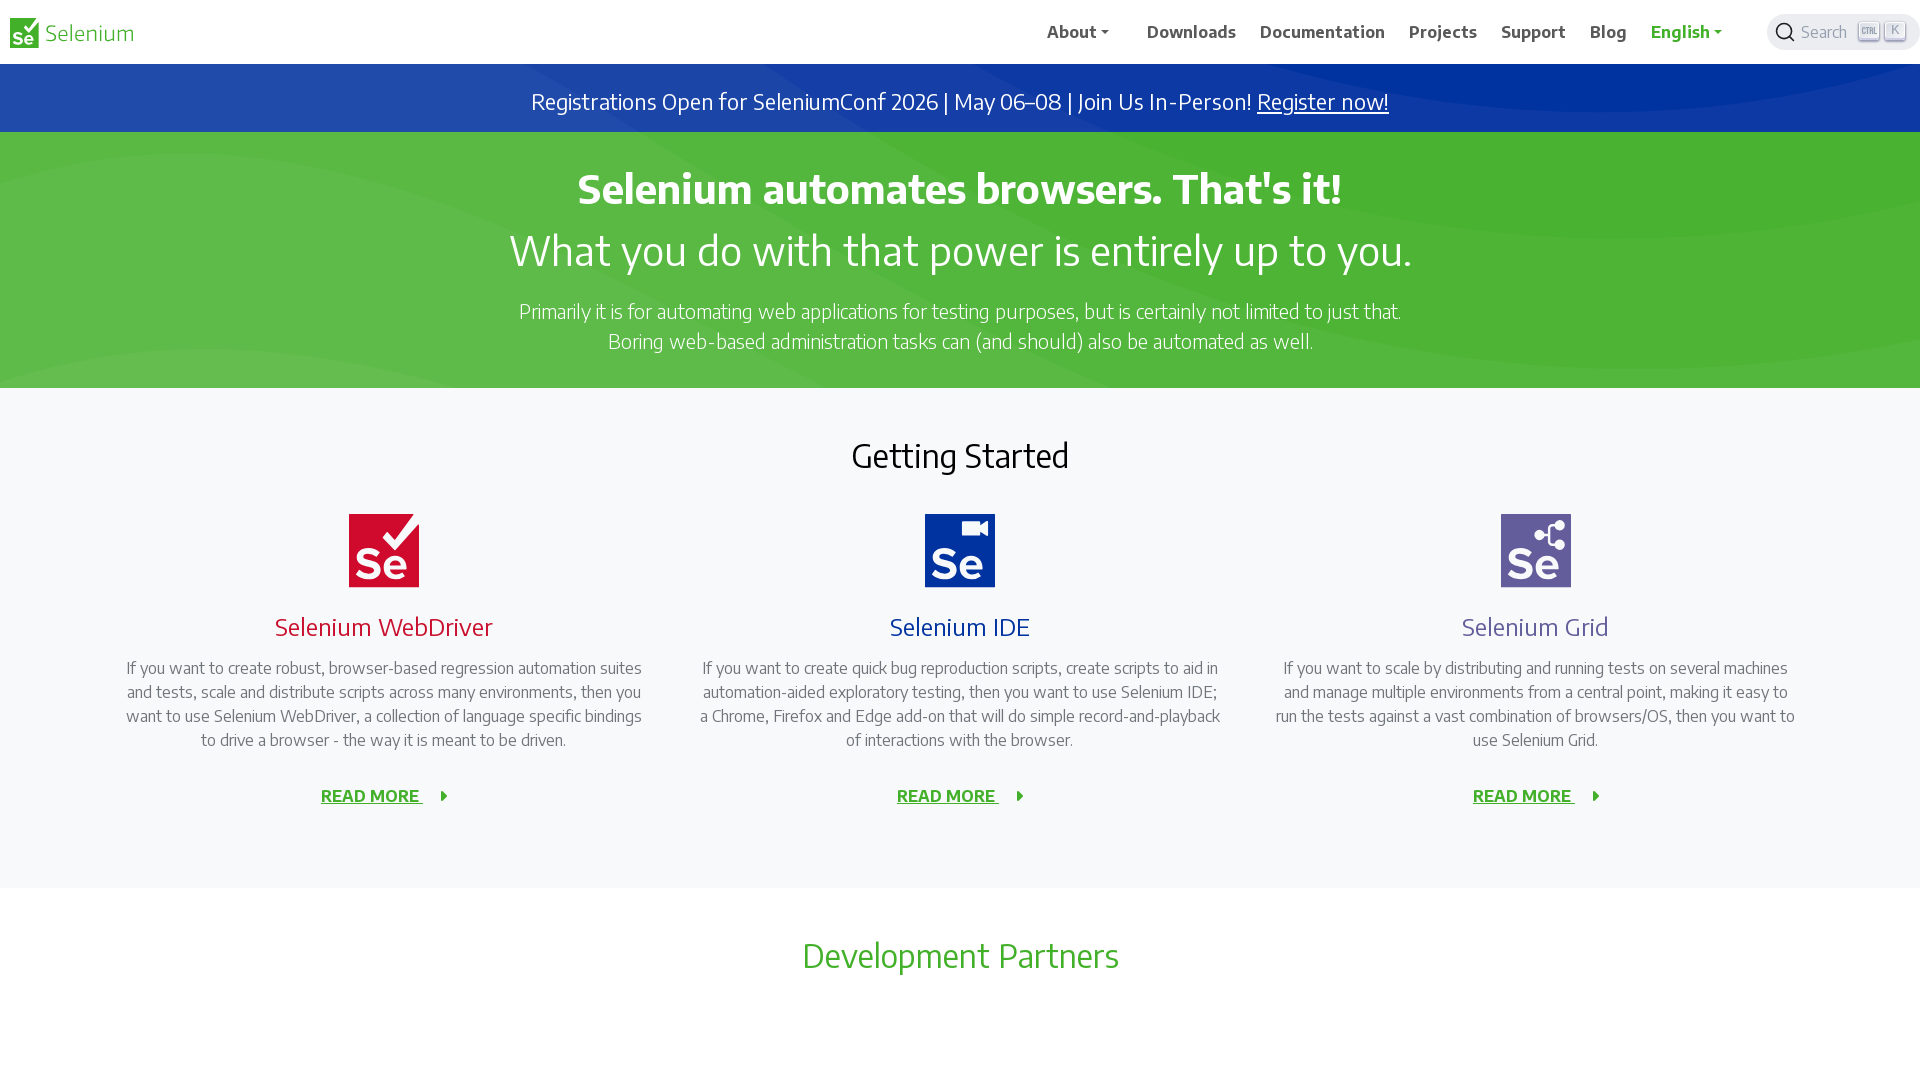